Tests that clicking the Download CV button in the About section triggers a download

Starting URL: https://hammadrashid1997.github.io/Portfolio/

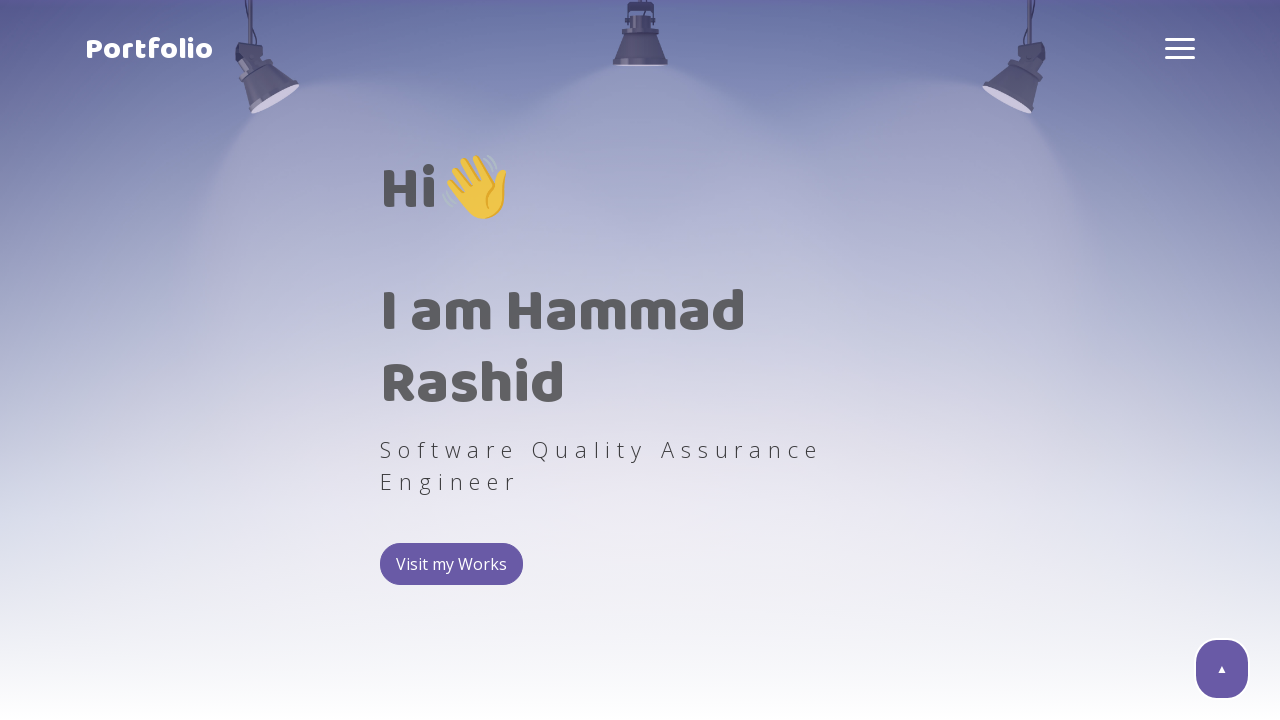

Waited for Download CV button to be visible in About section
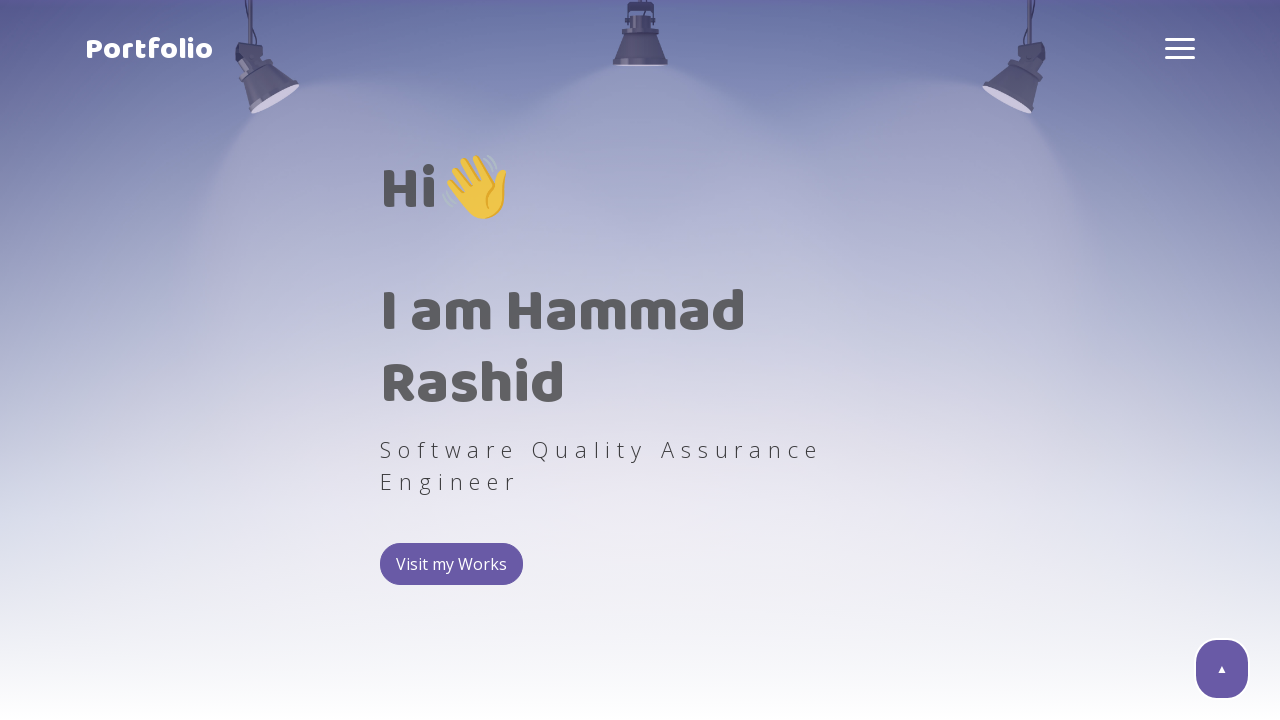

Clicked Download CV button in About section at (148, 361) on .about-caption .btn.btn-primary.btn-rectangular
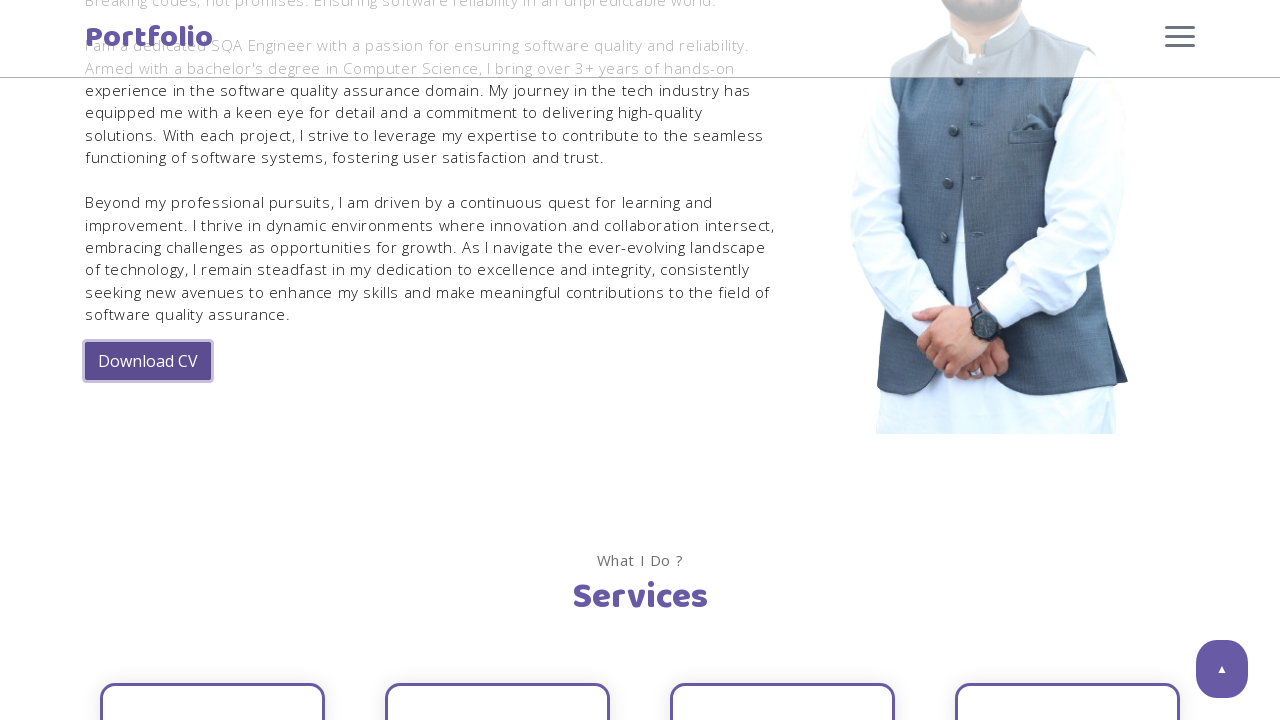

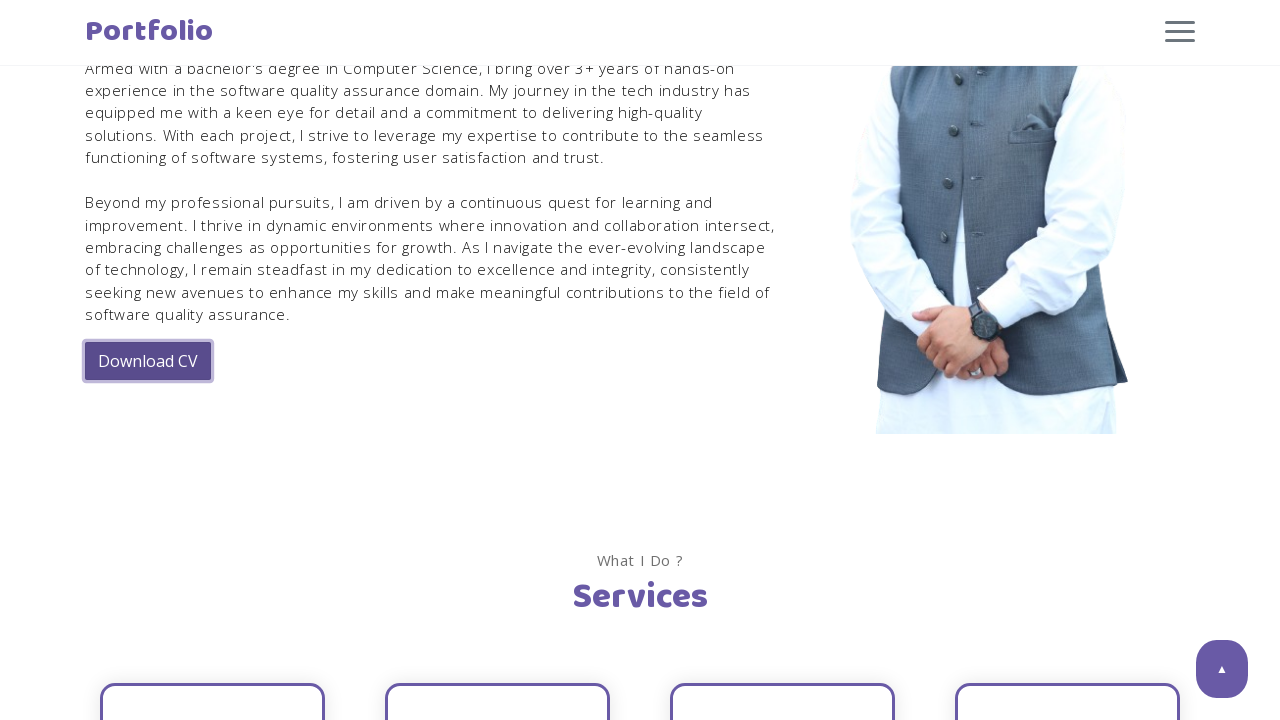